Navigates to the Deck of Cards API website and verifies that the page title heading containing "Deck of Cards" is displayed.

Starting URL: https://deckofcardsapi.com/

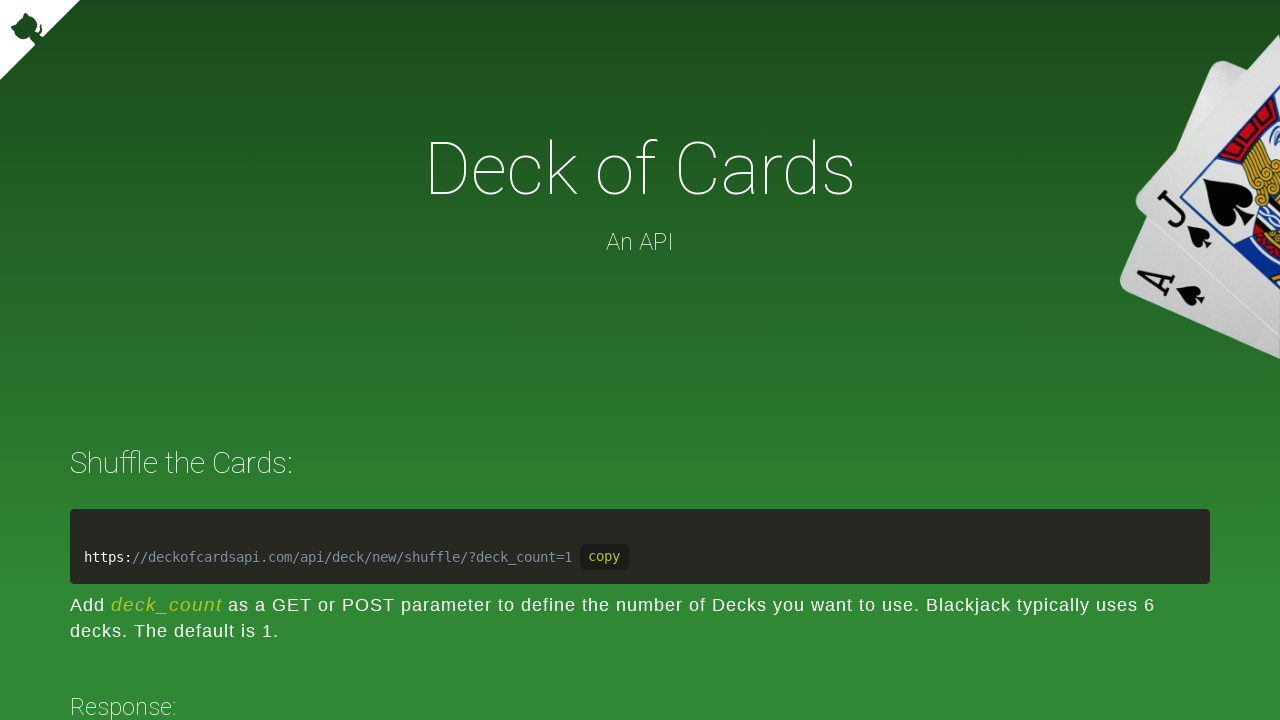

Navigated to Deck of Cards API website
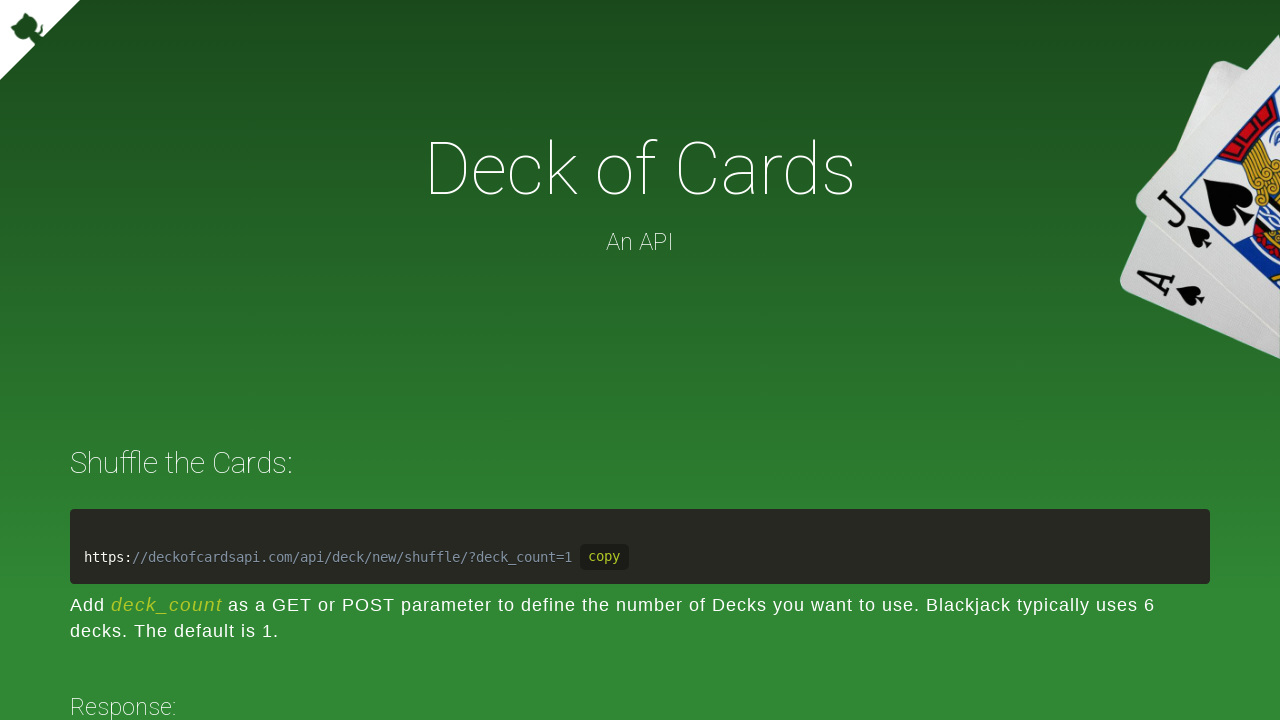

Waited for 'Deck of Cards' heading to load
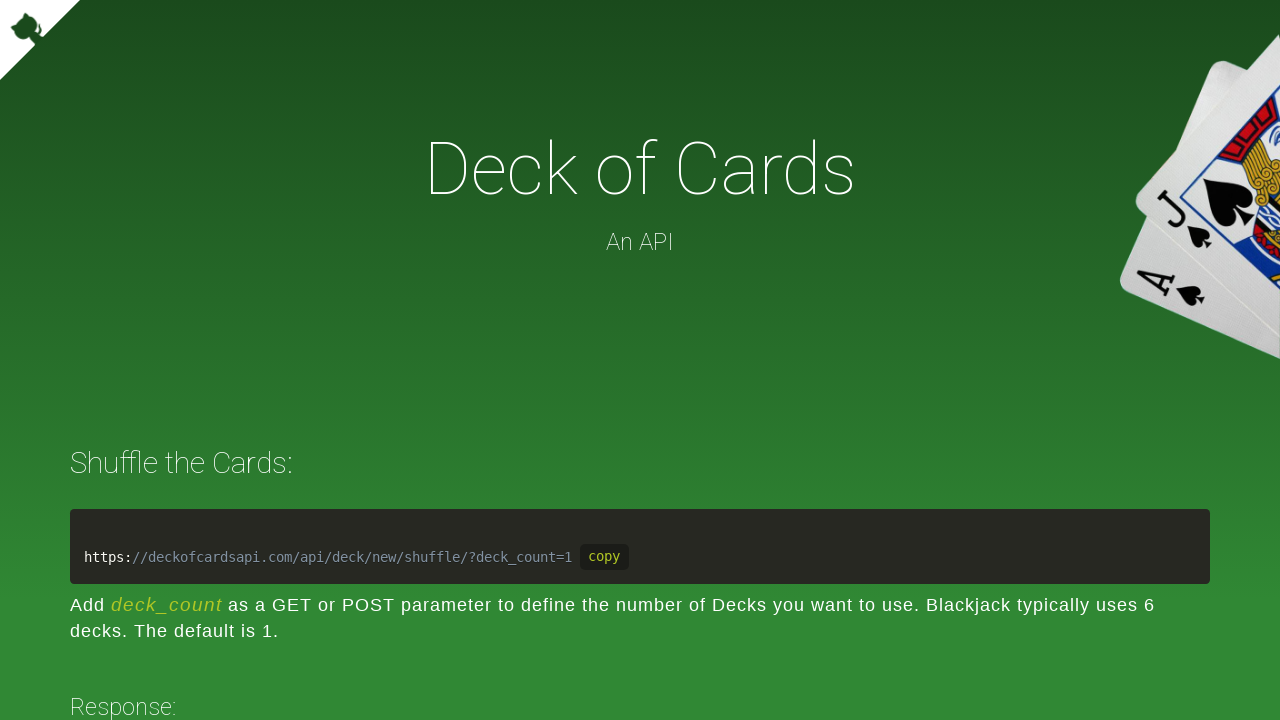

Located 'Deck of Cards' heading element
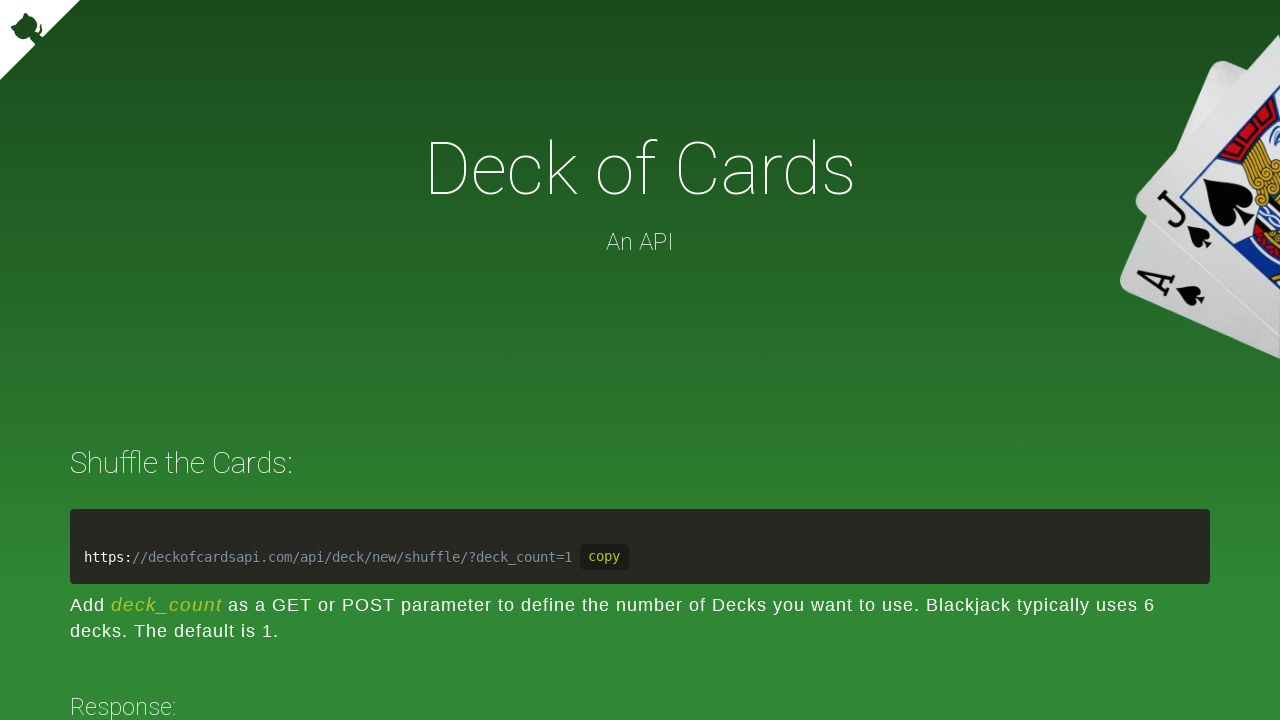

Verified 'Deck of Cards' heading is visible
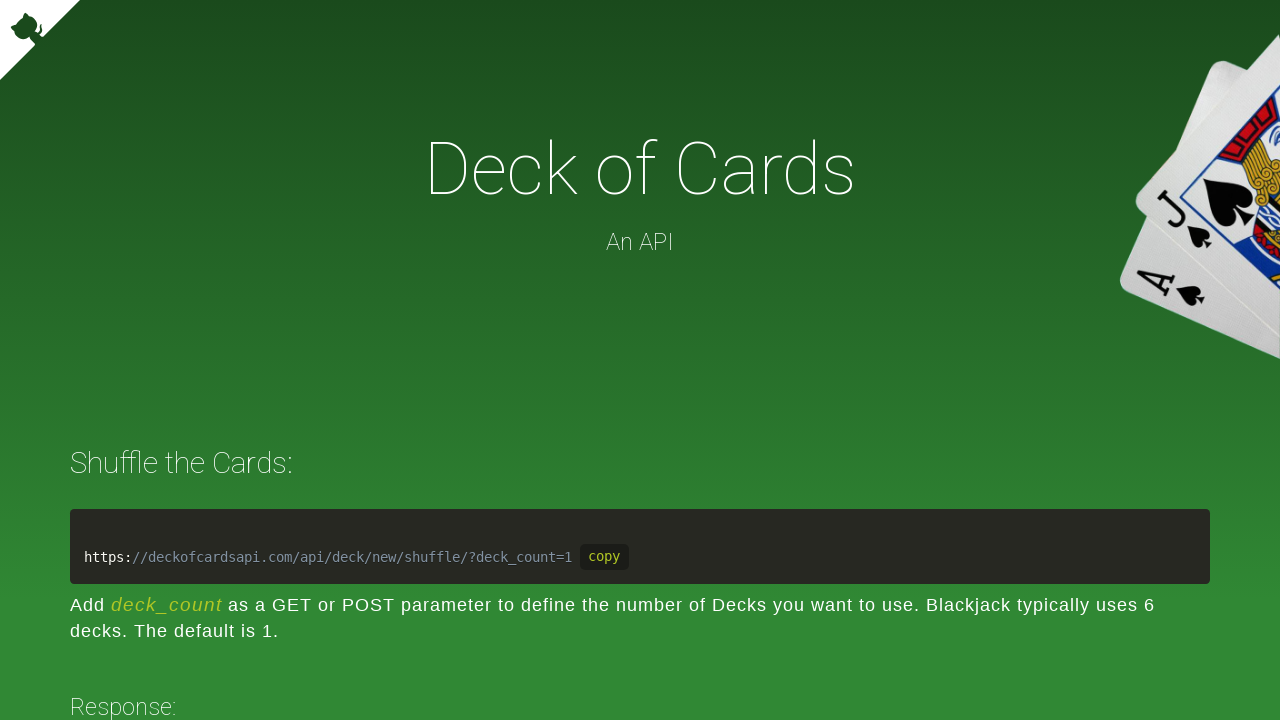

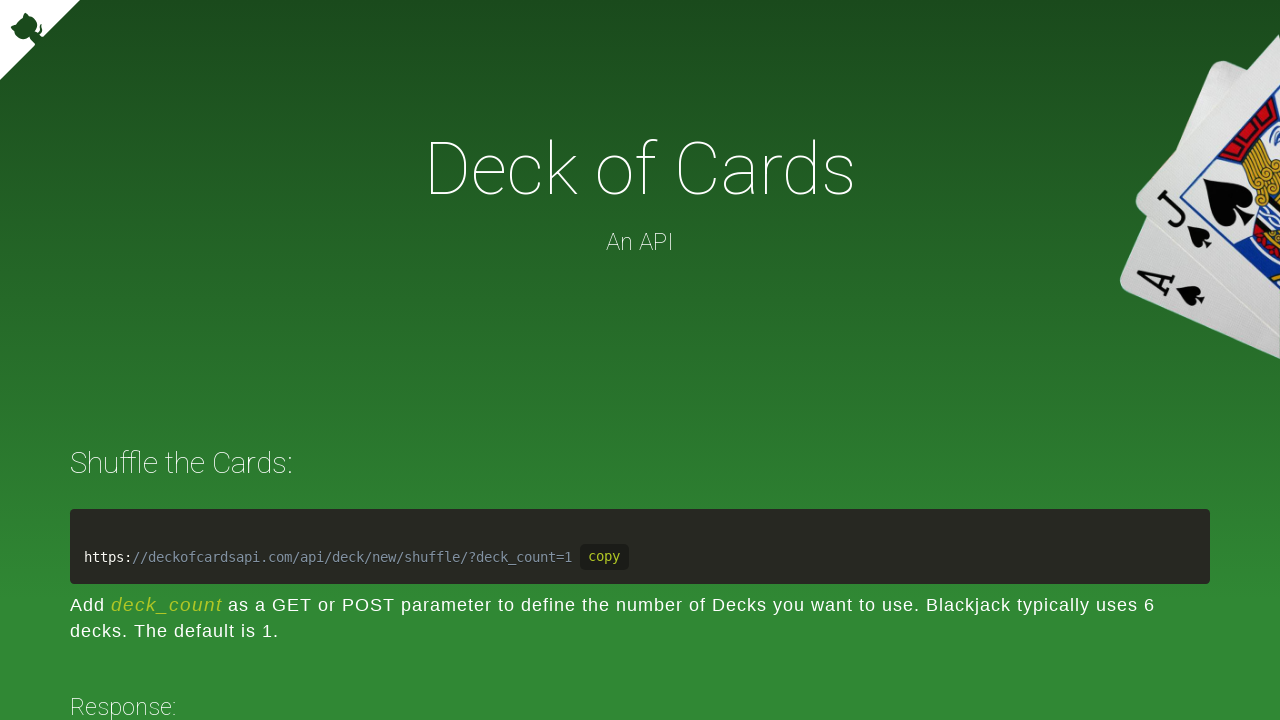